Tests a calculator demo app by entering two numbers, clicking the calculate button, and verifying the result

Starting URL: http://juliemr.github.io/protractor-demo/

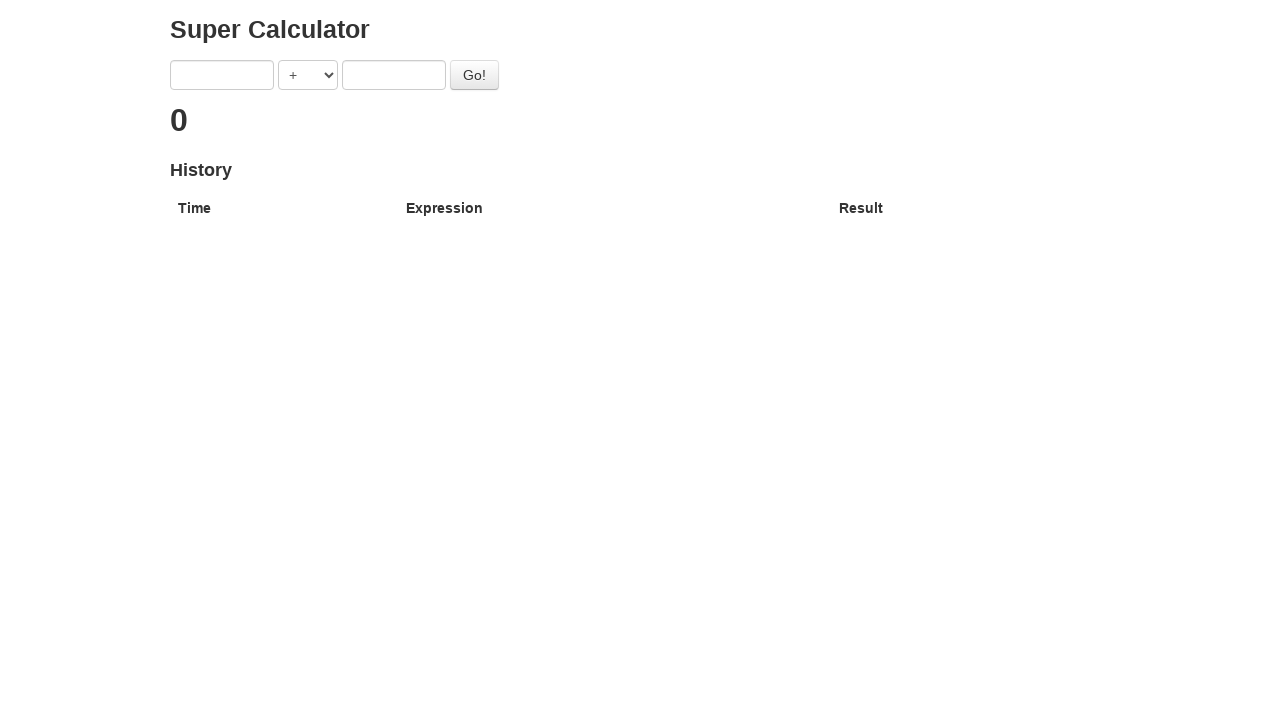

Entered '3' in the first number input field on input[ng-model='first']
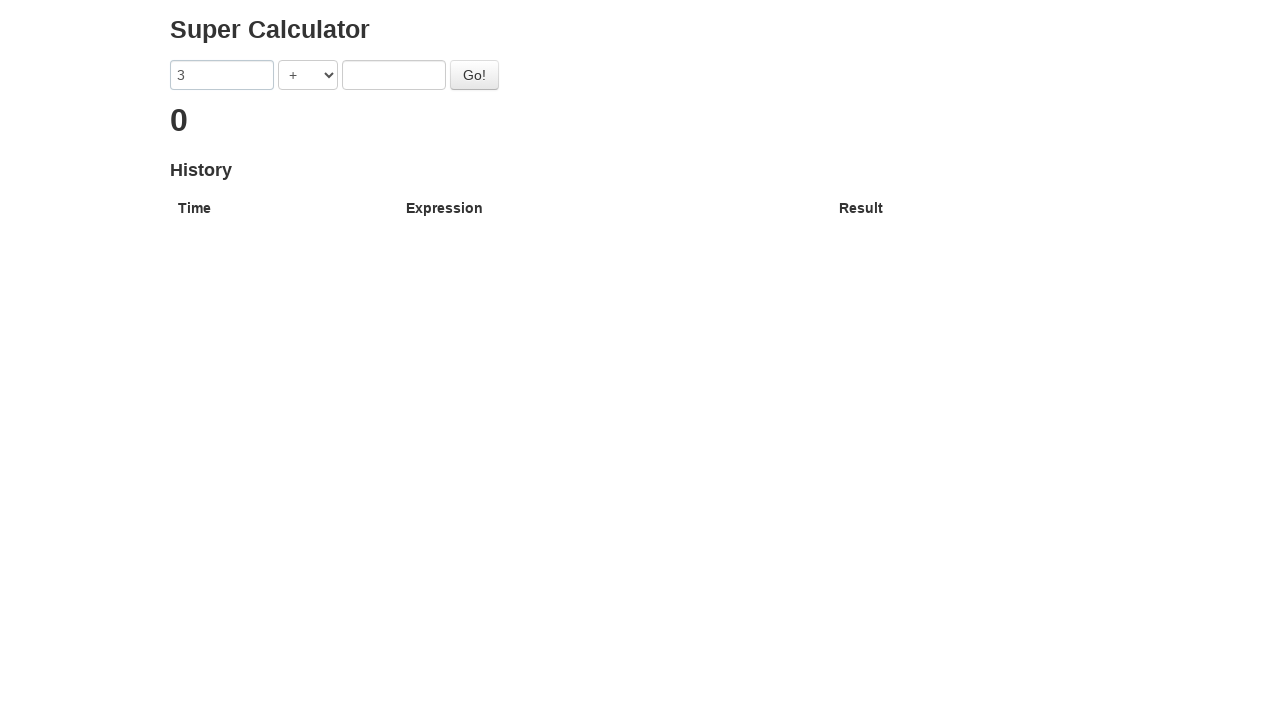

Entered '2' in the second number input field on input[ng-model='second']
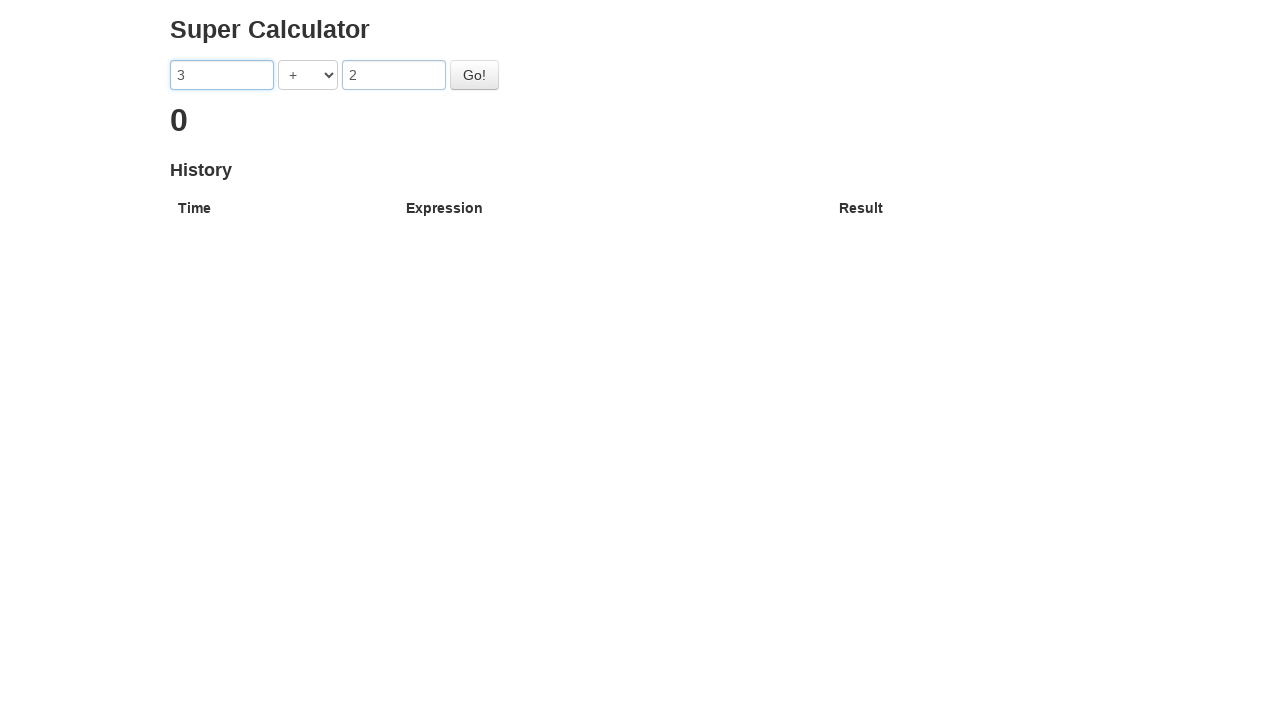

Clicked the Go button to calculate the sum at (474, 75) on #gobutton
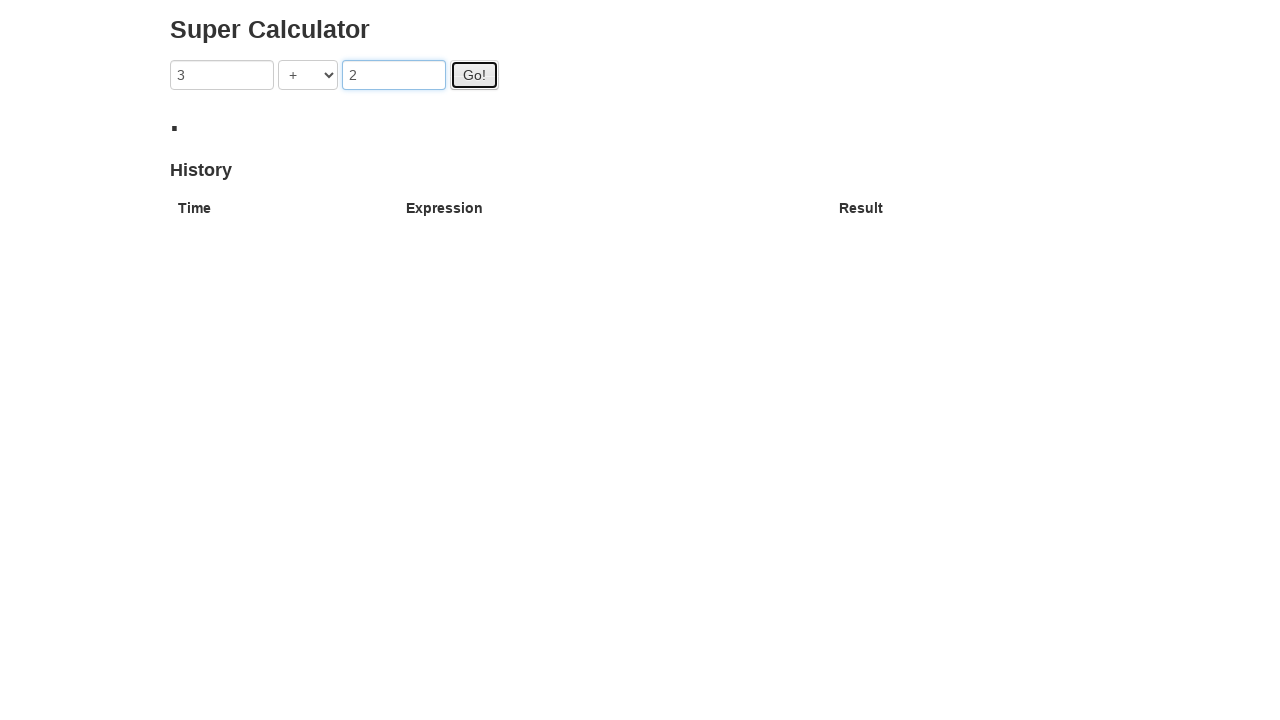

Verified the result '5' is displayed on the page
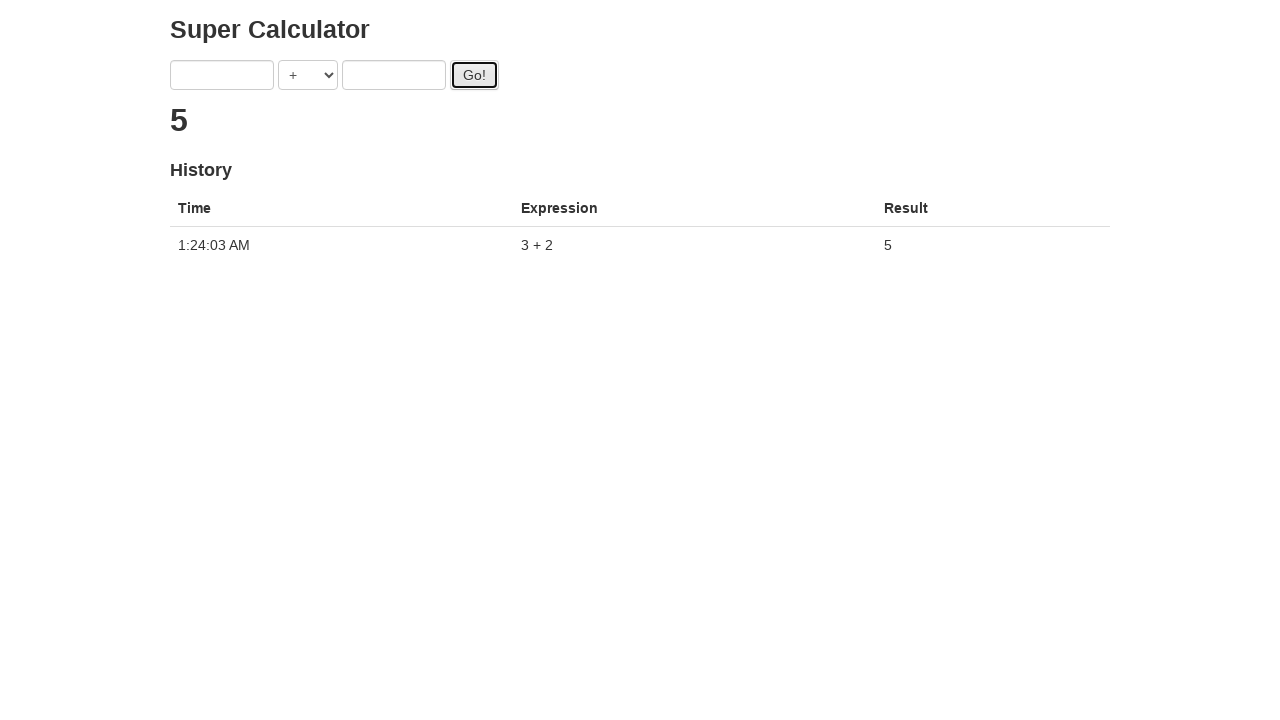

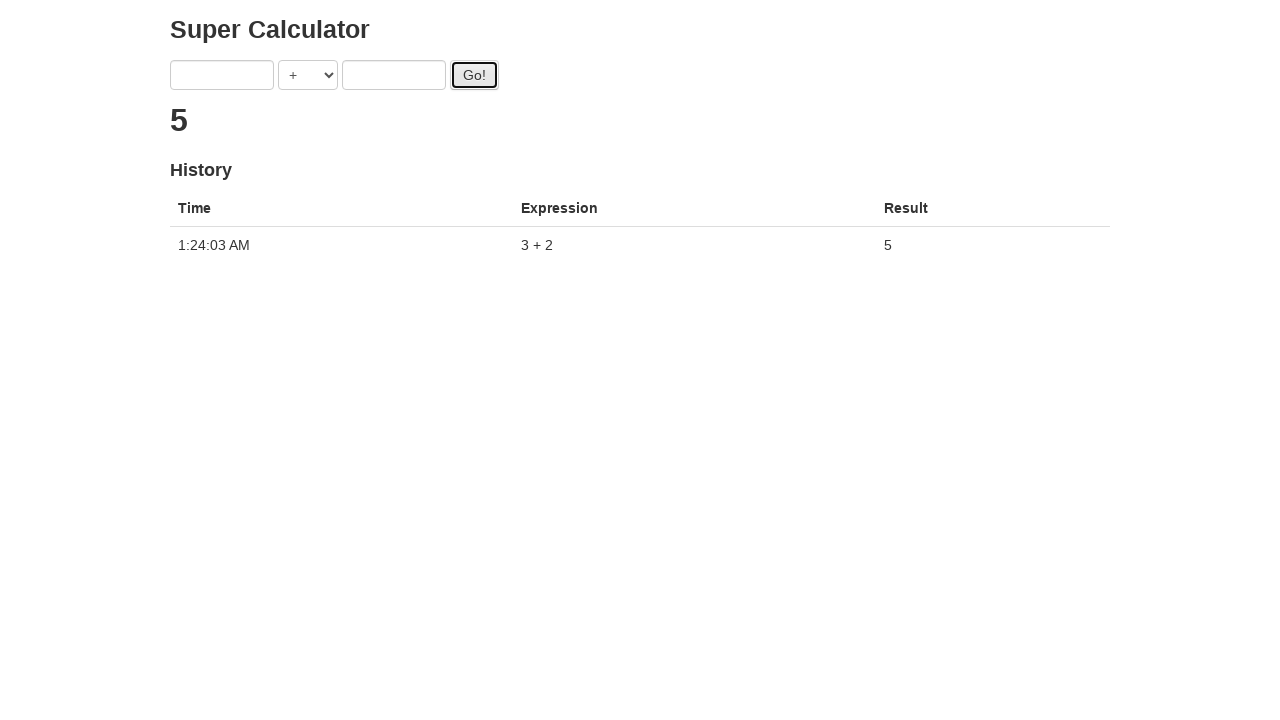